Tests dropdown functionality by navigating to the dropdown page, selecting an option, and verifying the selection

Starting URL: https://the-internet.herokuapp.com/

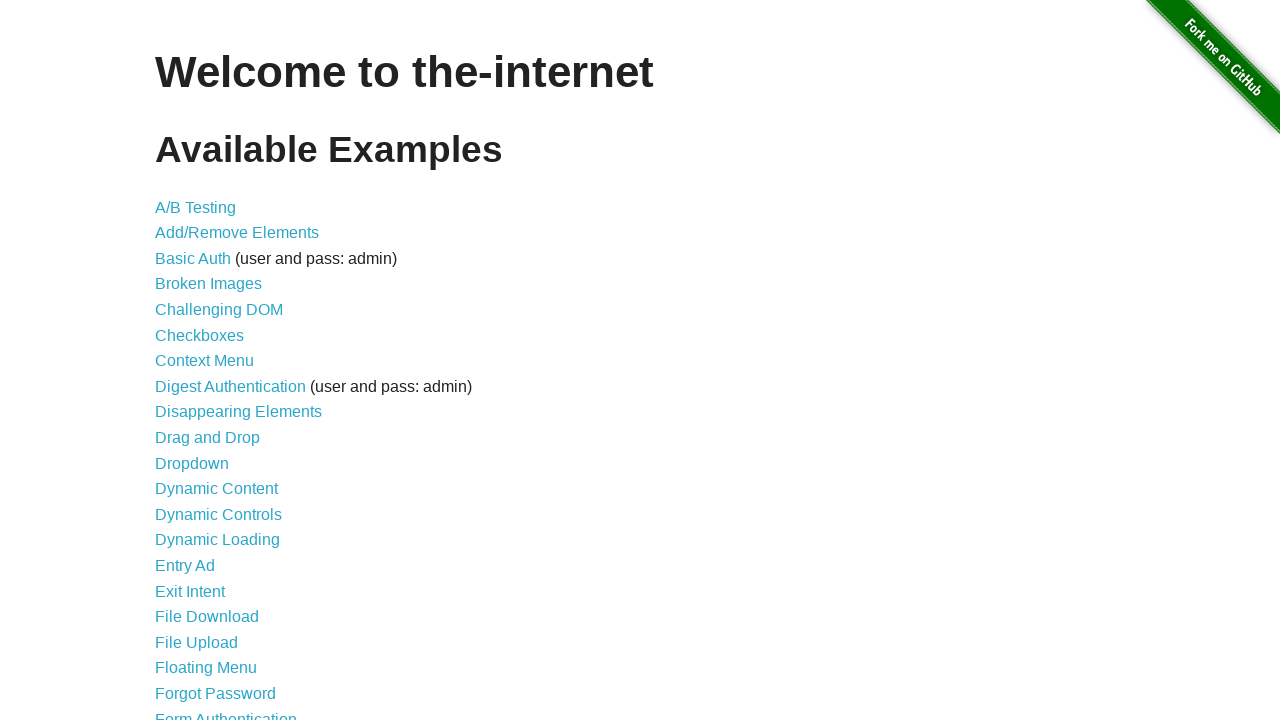

Clicked dropdown link to navigate to dropdown page at (192, 463) on #content [href$='dropdown']
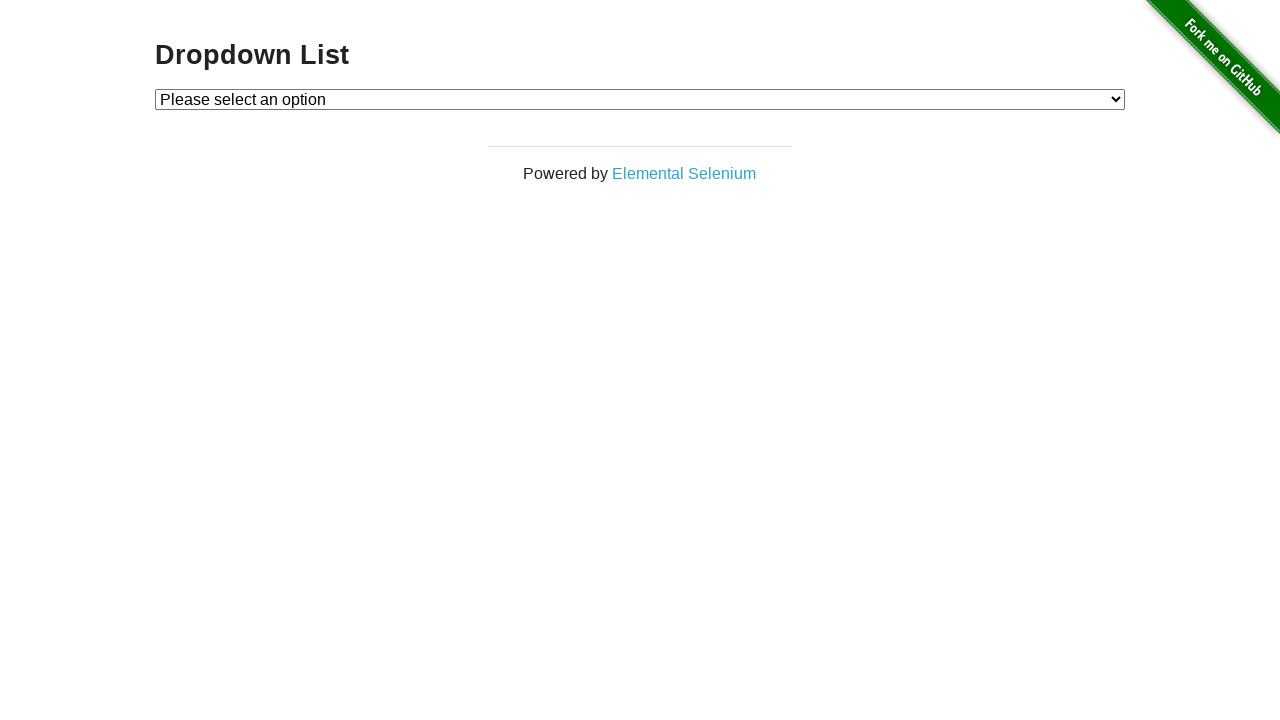

Dropdown page loaded and dropdown element is visible
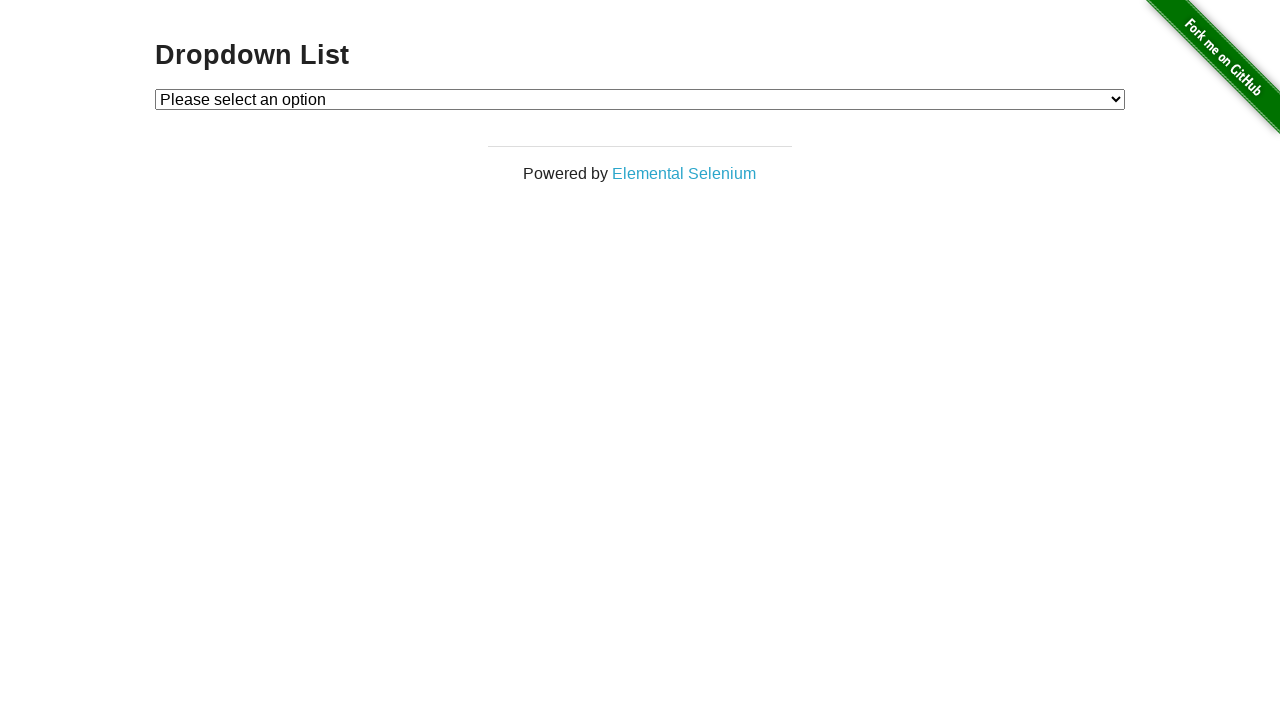

Selected 'Option 2' from dropdown menu on #dropdown
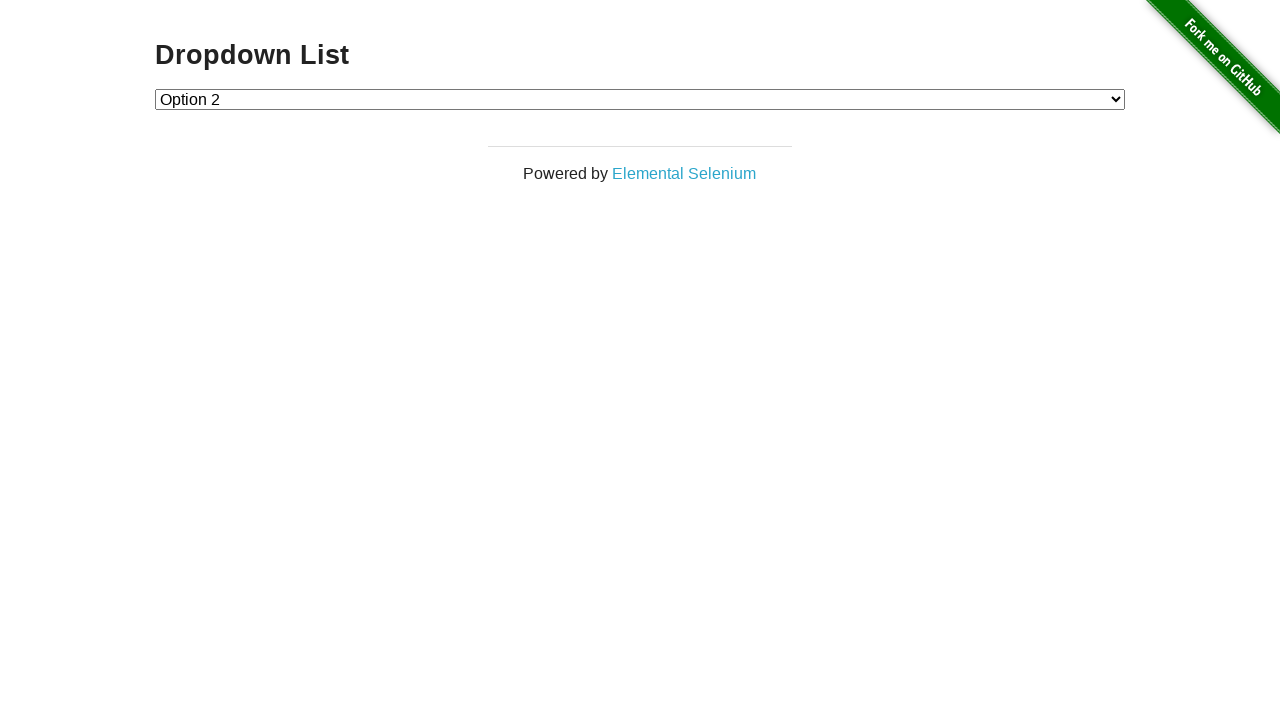

Verified that footer link is visible, confirming dropdown selection
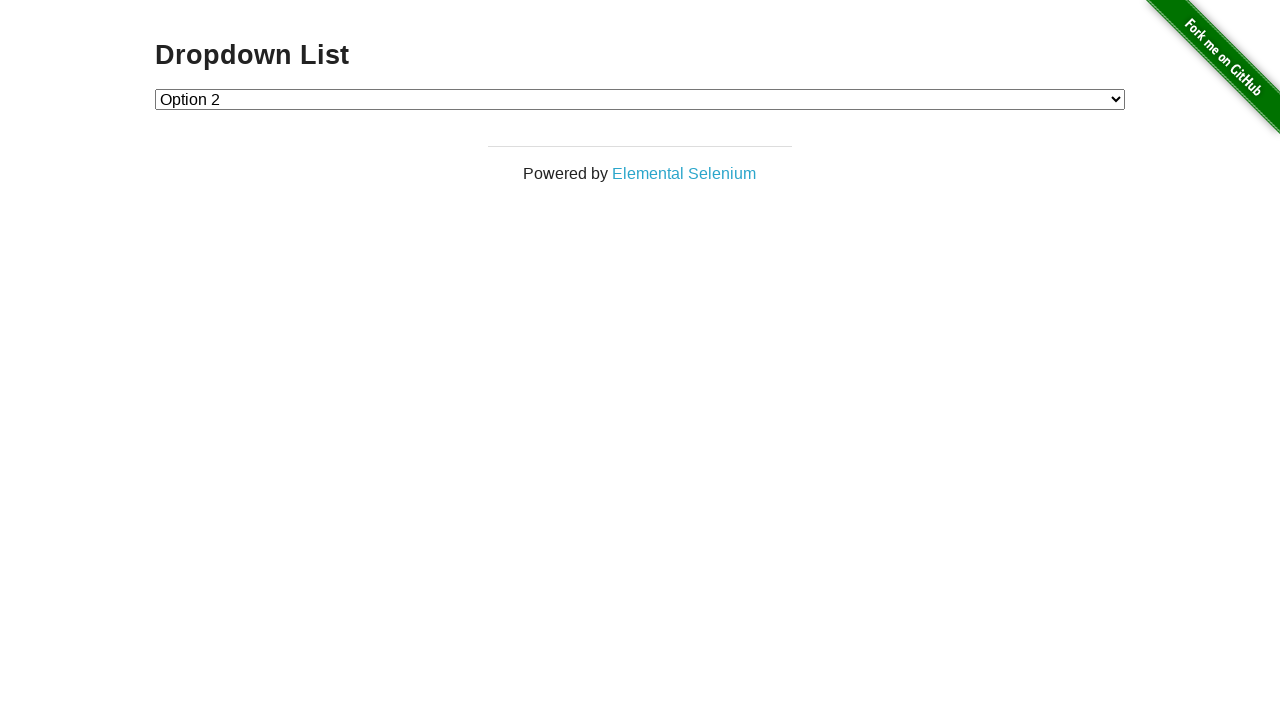

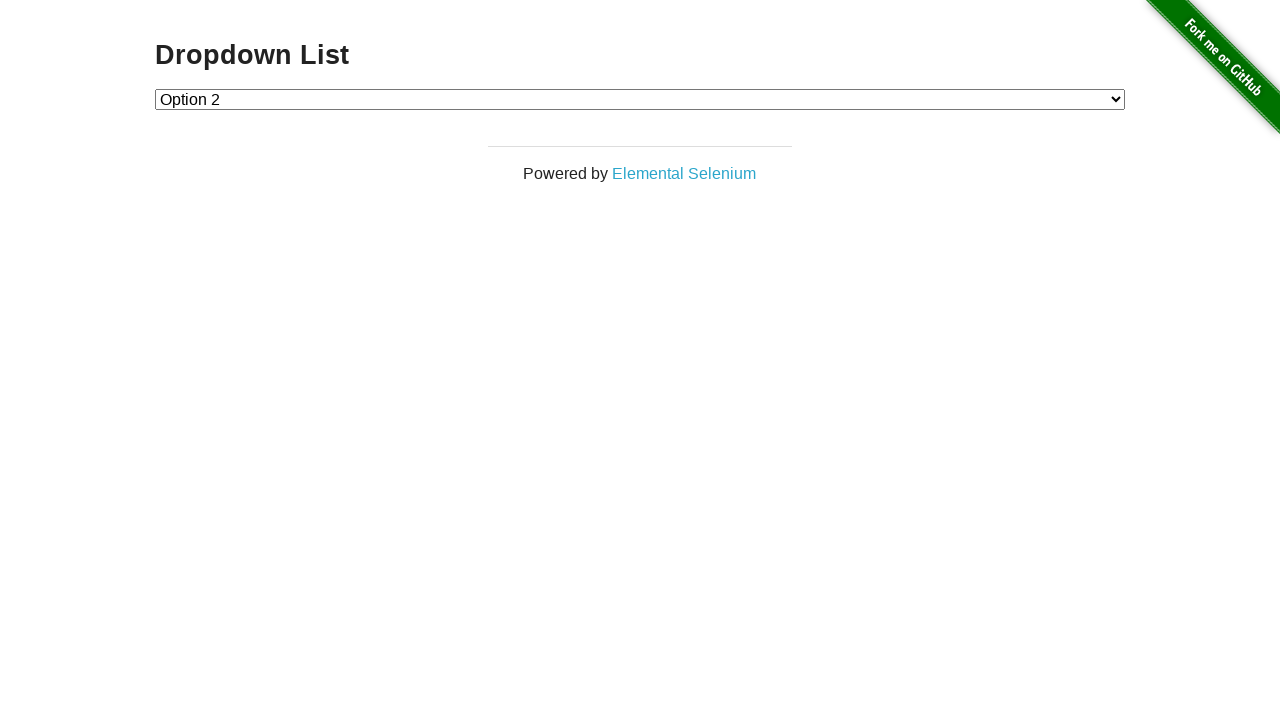